Tests popup window handling by scrolling to a popup link, clicking it to open a child window, and then switching between and closing all browser windows.

Starting URL: http://omayo.blogspot.com/

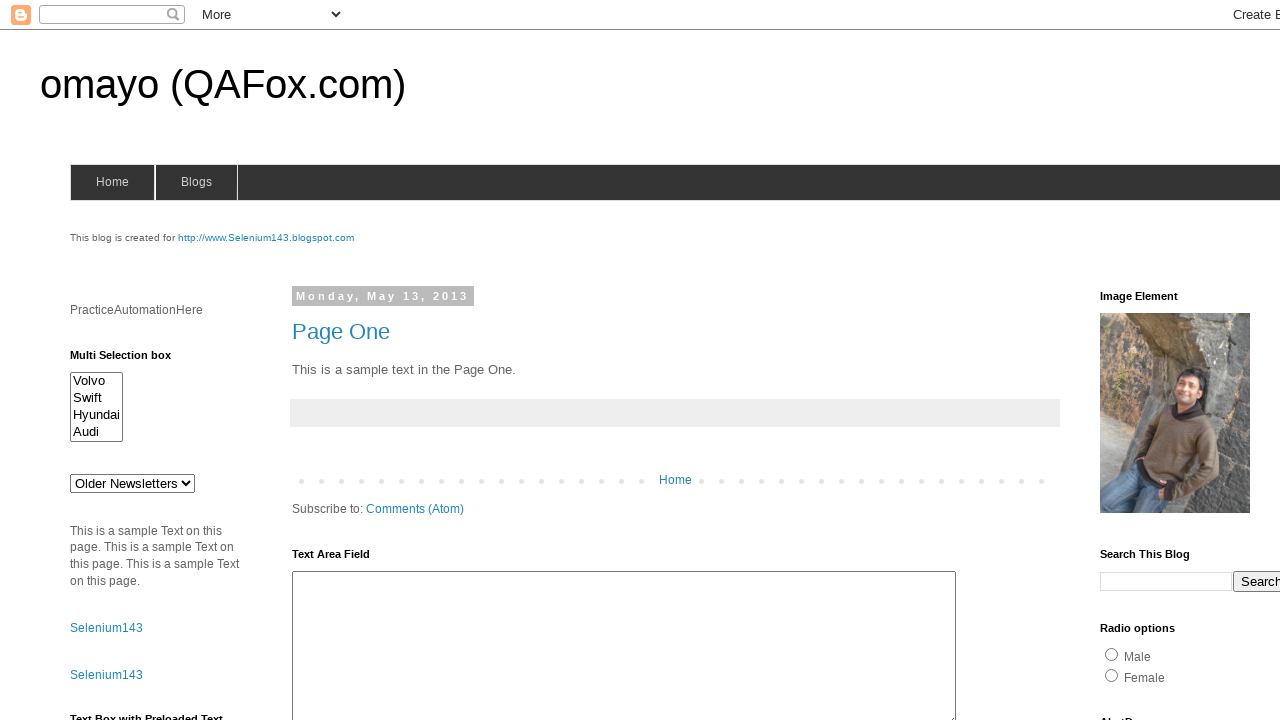

Located the 'Open a popup window' link
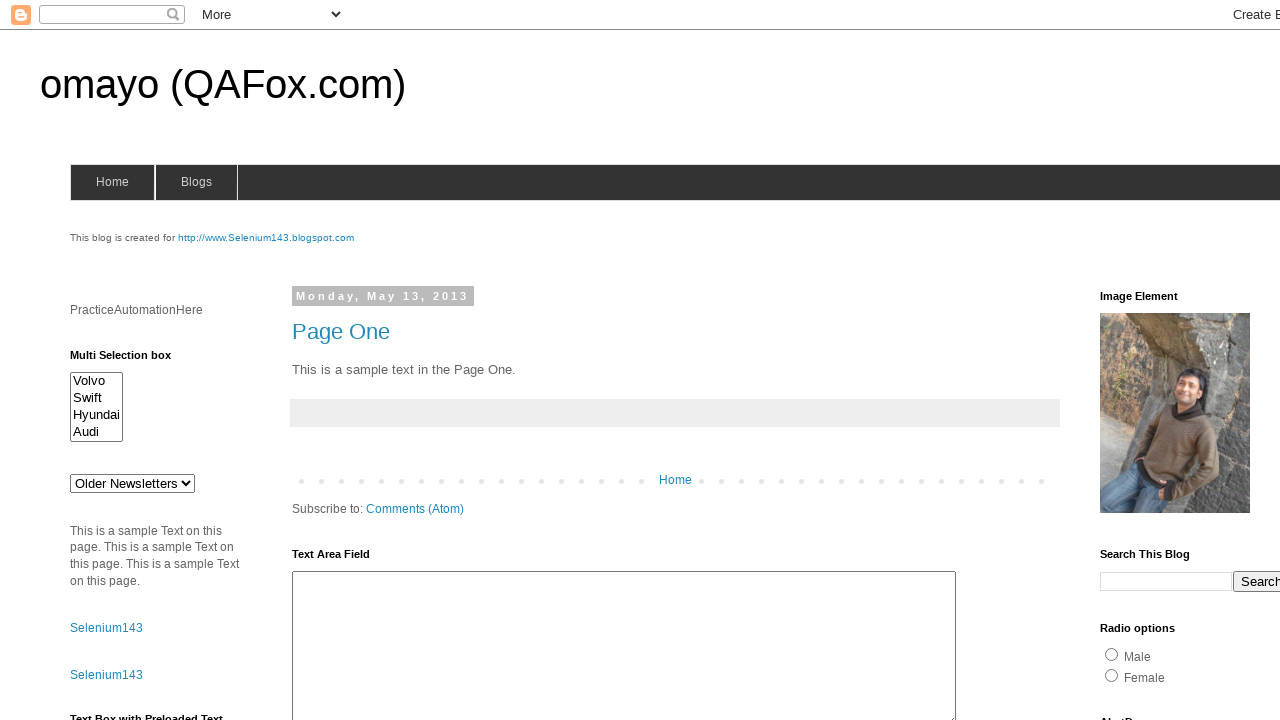

Scrolled popup link into view
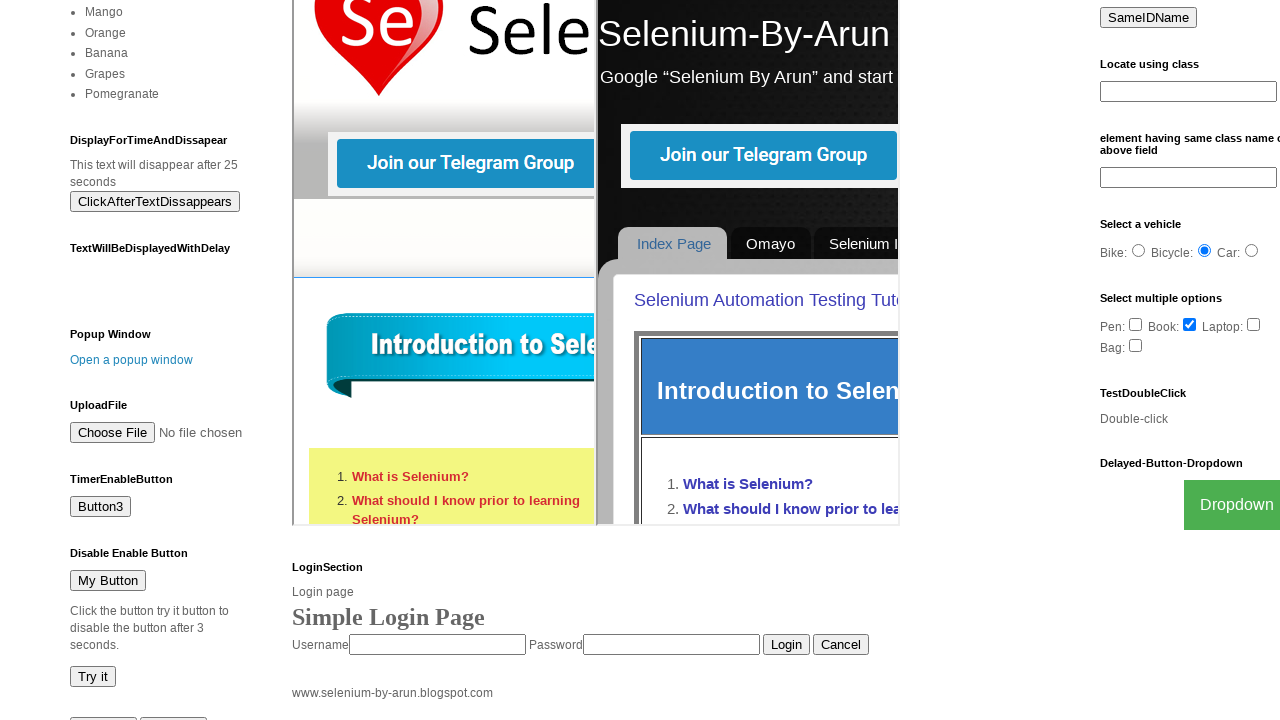

Clicked popup link to open child window at (132, 360) on text=Open a popup window >> nth=0
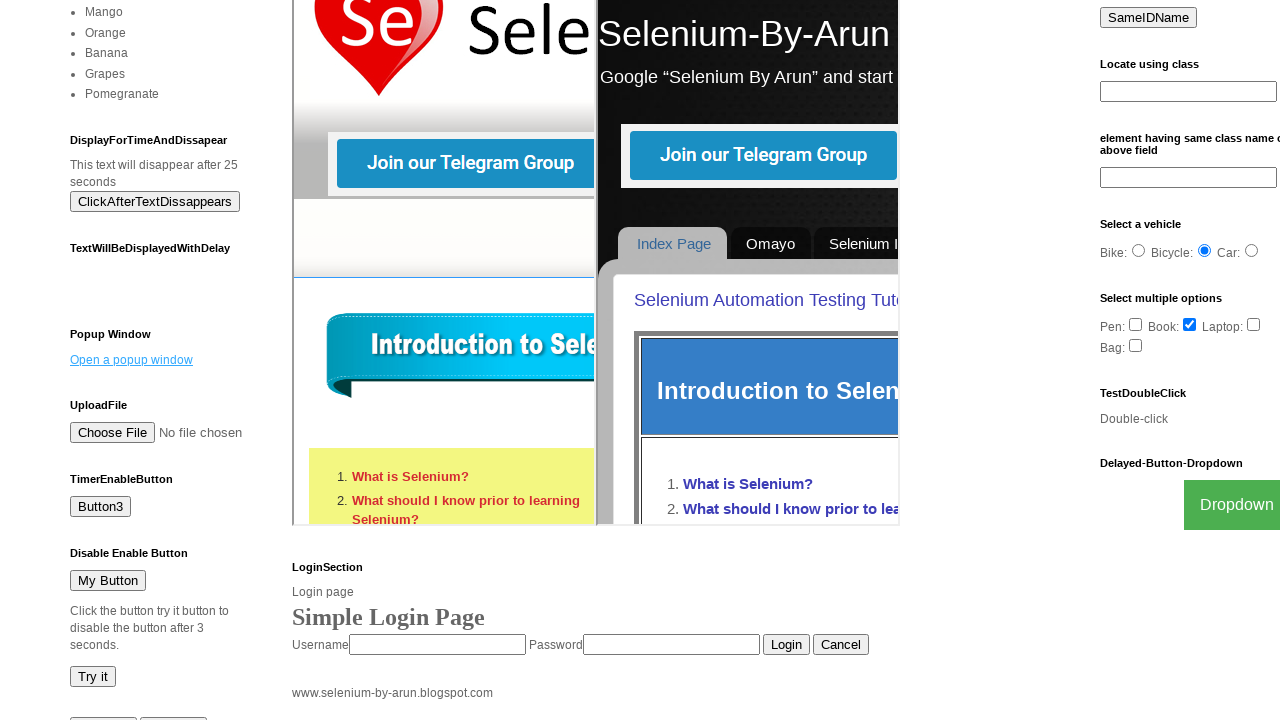

Captured popup page object
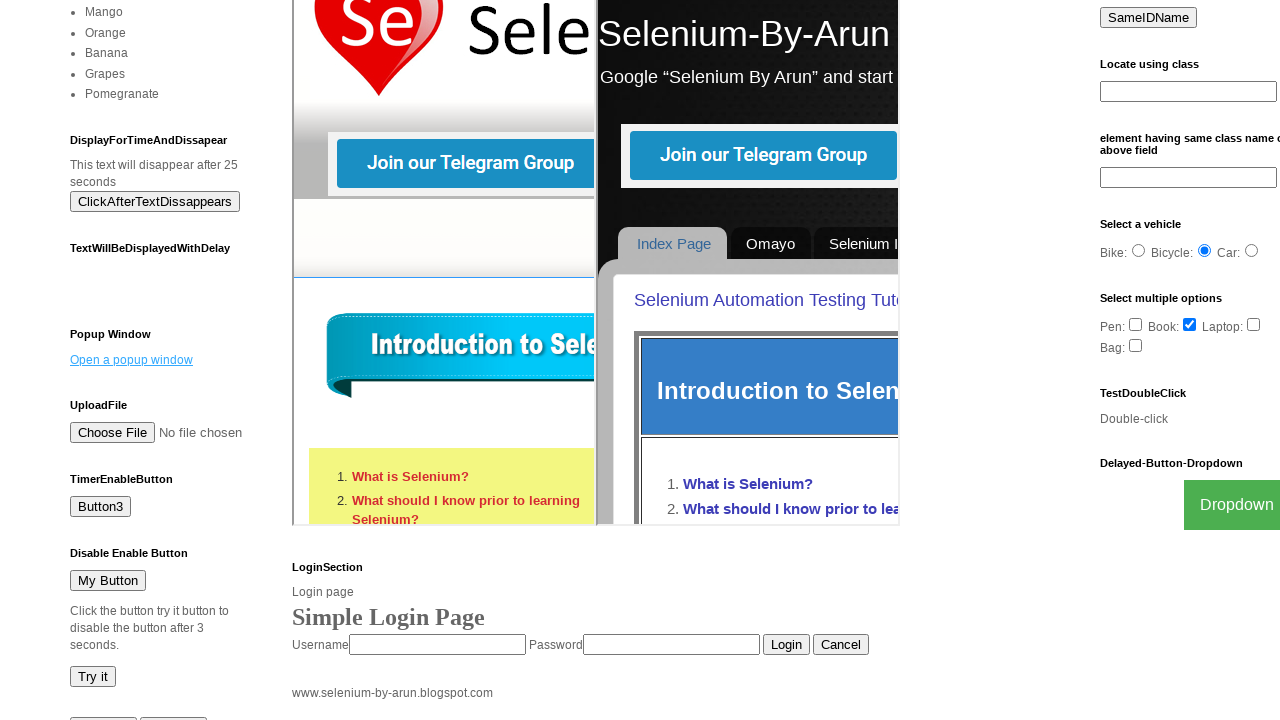

Popup window fully loaded (domcontentloaded state)
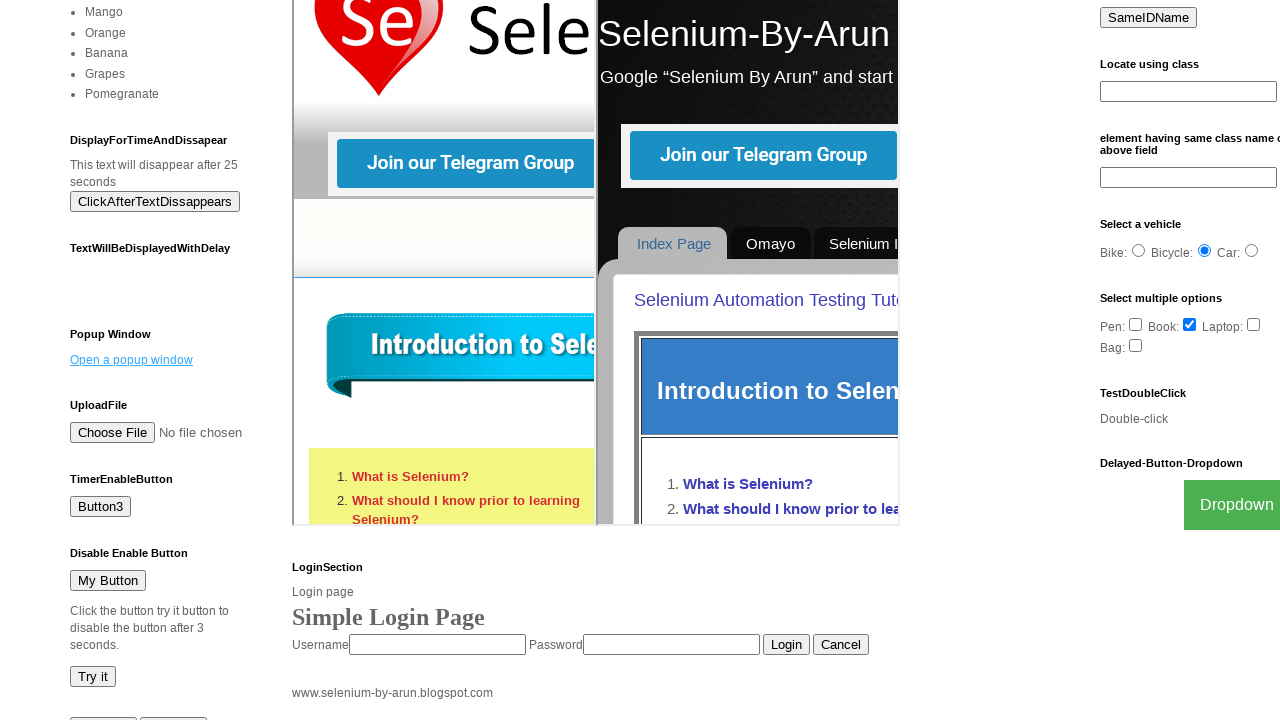

Closed the popup window
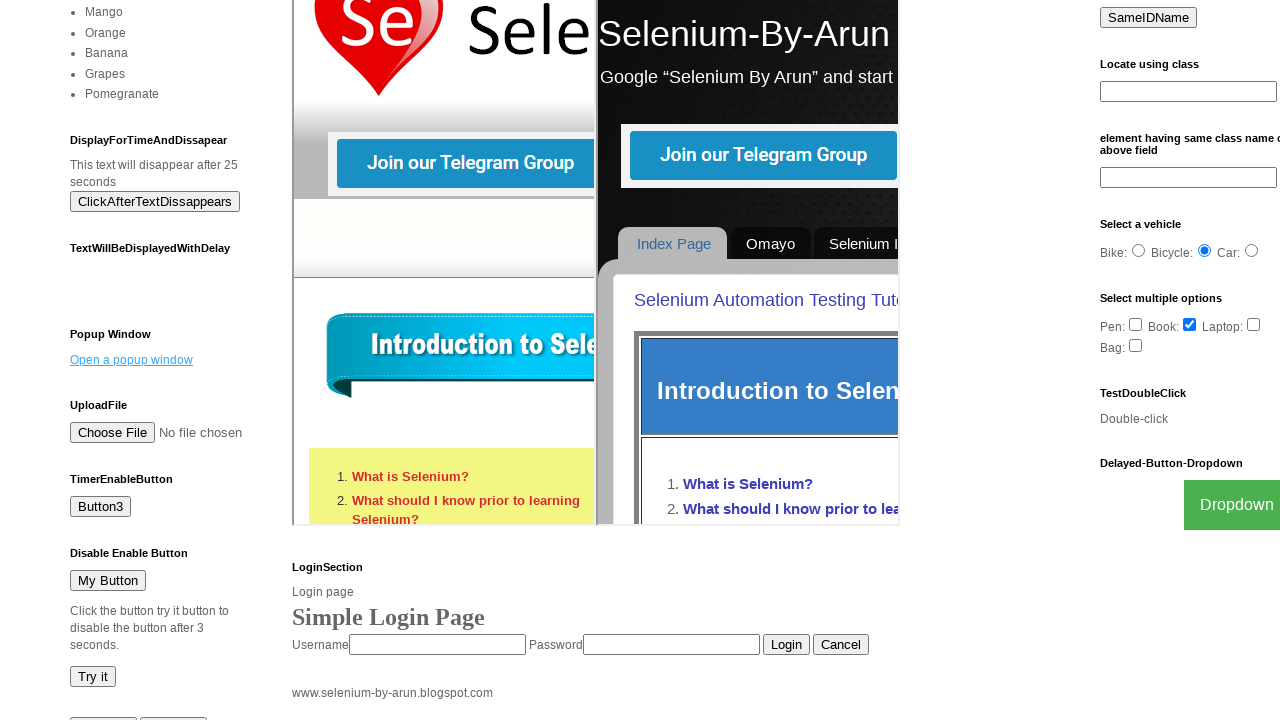

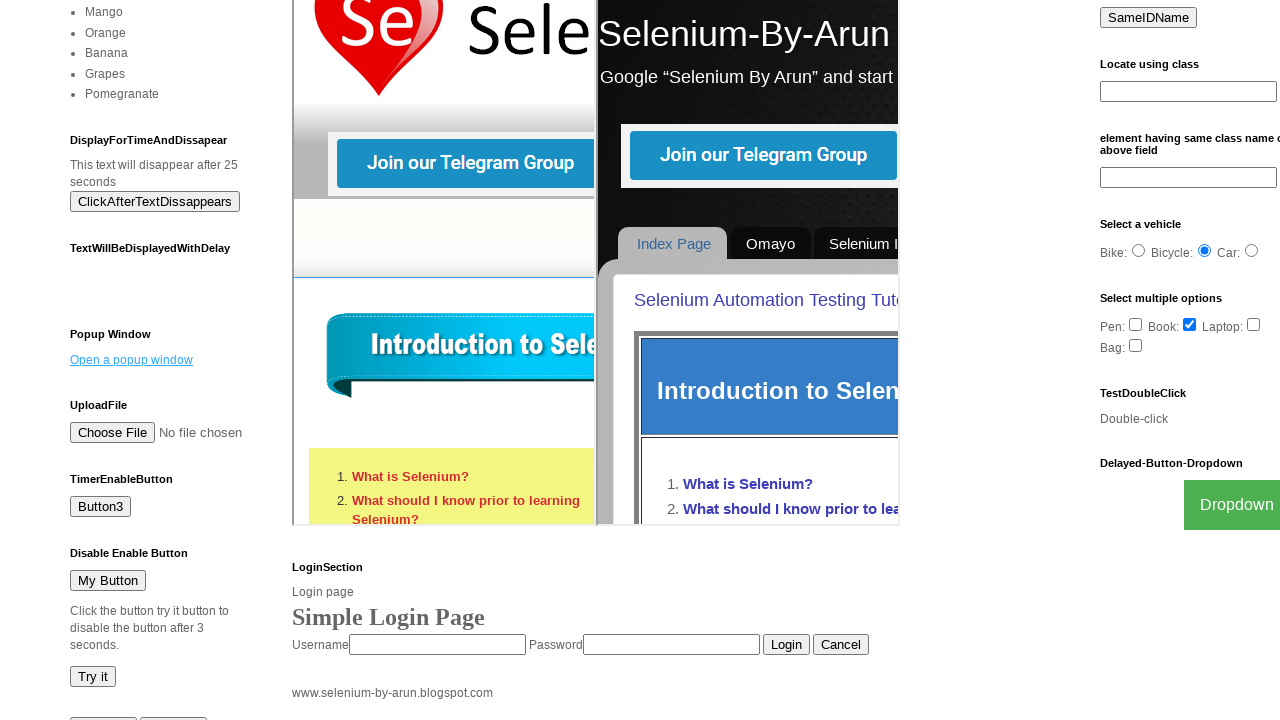